Tests drag and drop functionality by dragging one element and dropping it onto another element

Starting URL: https://www.selenium.dev/selenium/web/dragAndDropTest.html

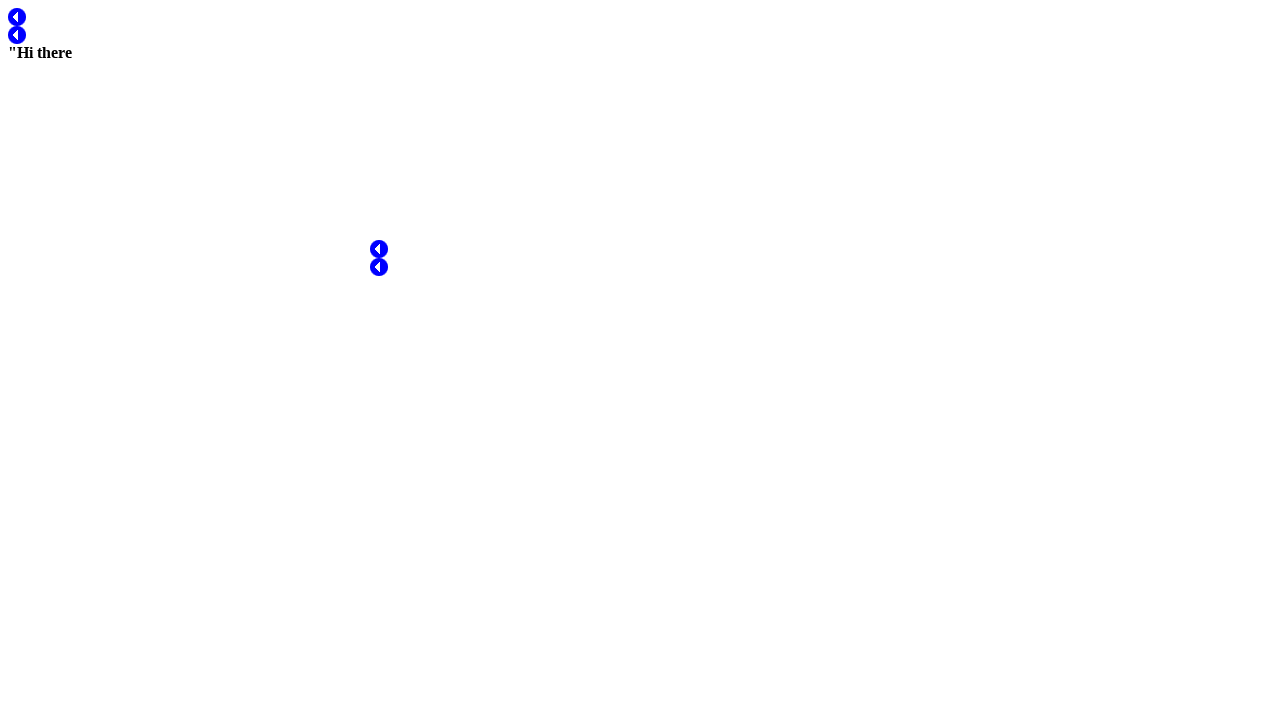

Located source element #test1 for drag operation
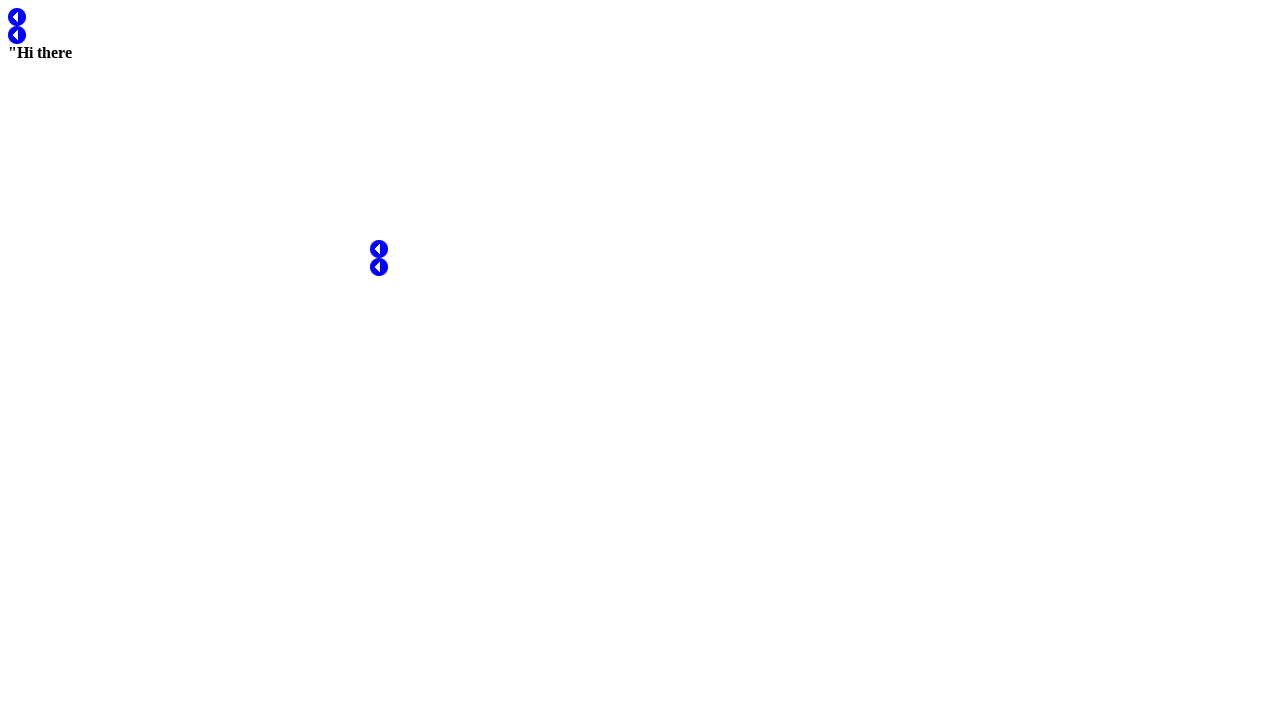

Located target element #test2 for drop operation
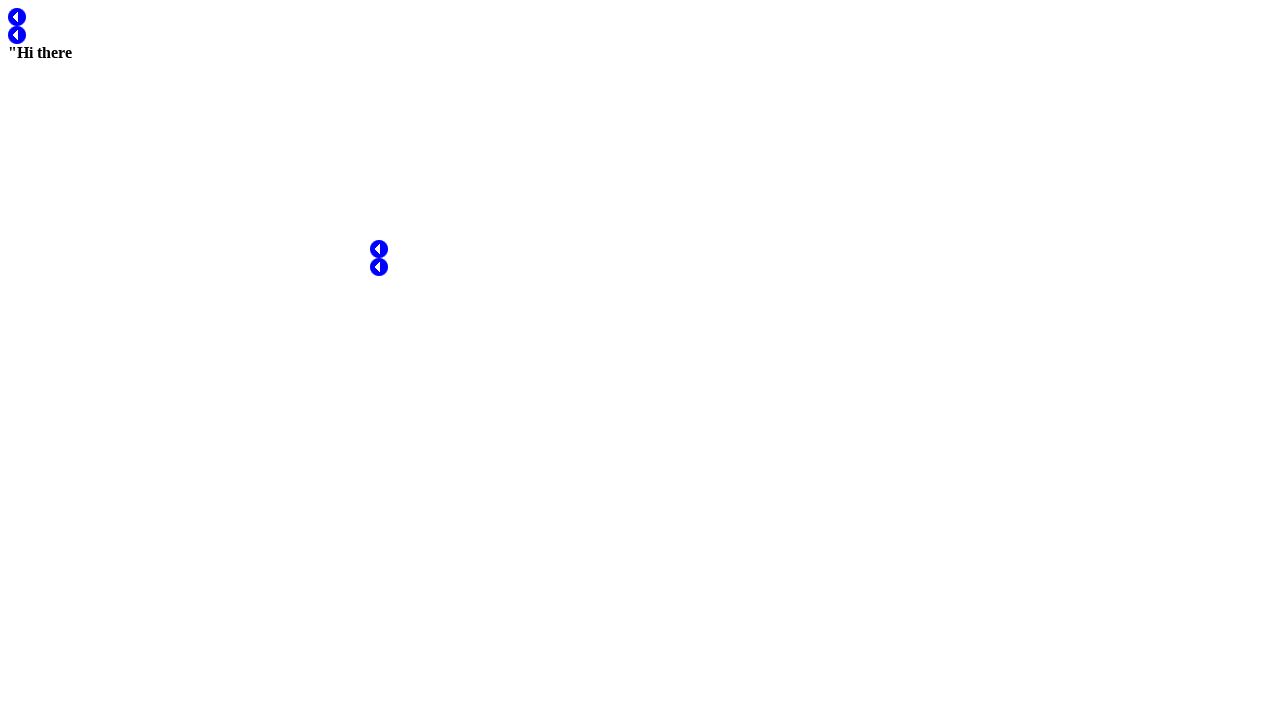

Dragged element #test1 and dropped it onto element #test2 at (17, 35)
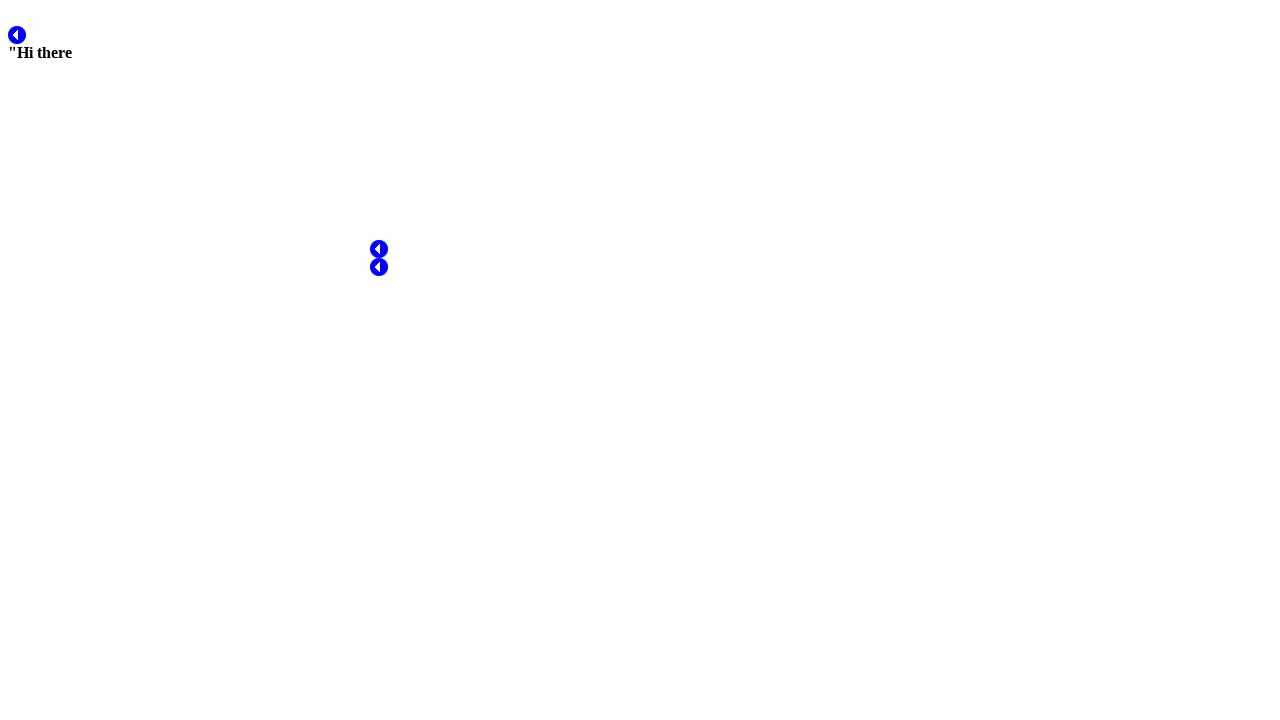

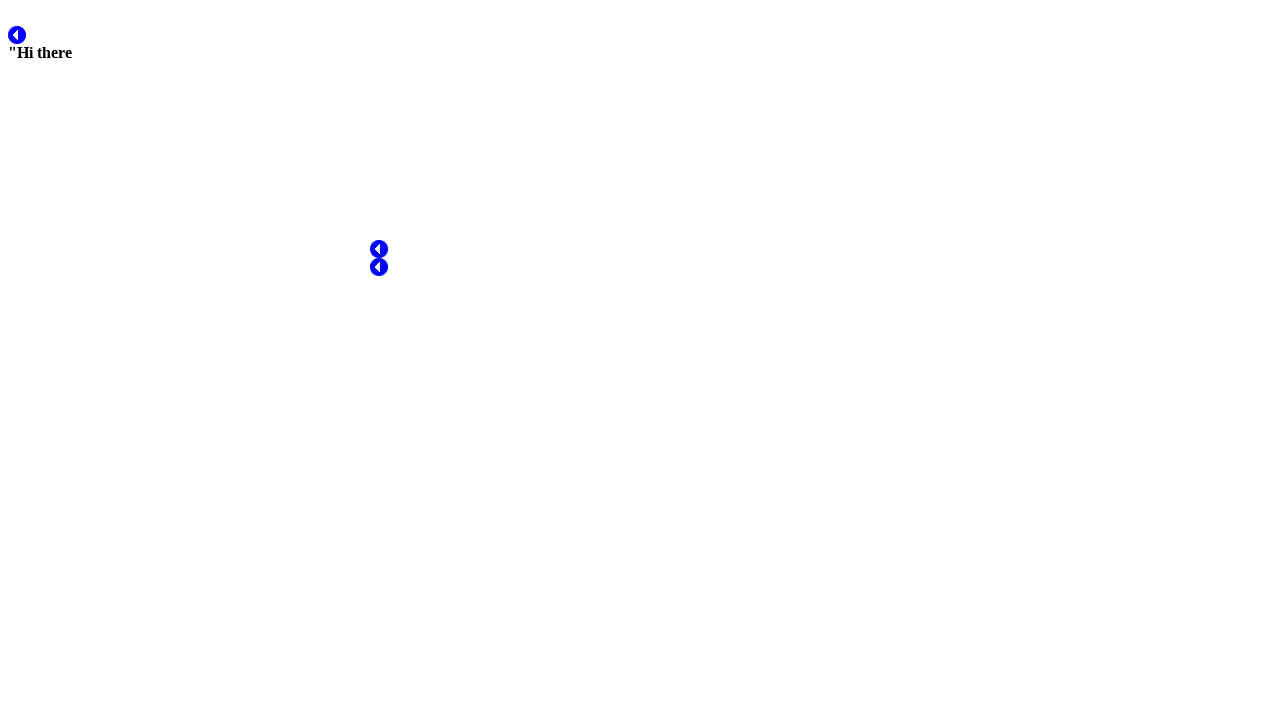